Tests clicking a blue button with dynamic class attributes multiple times and handling the resulting alert dialogs on the UI Test Automation Playground

Starting URL: http://uitestingplayground.com/classattr

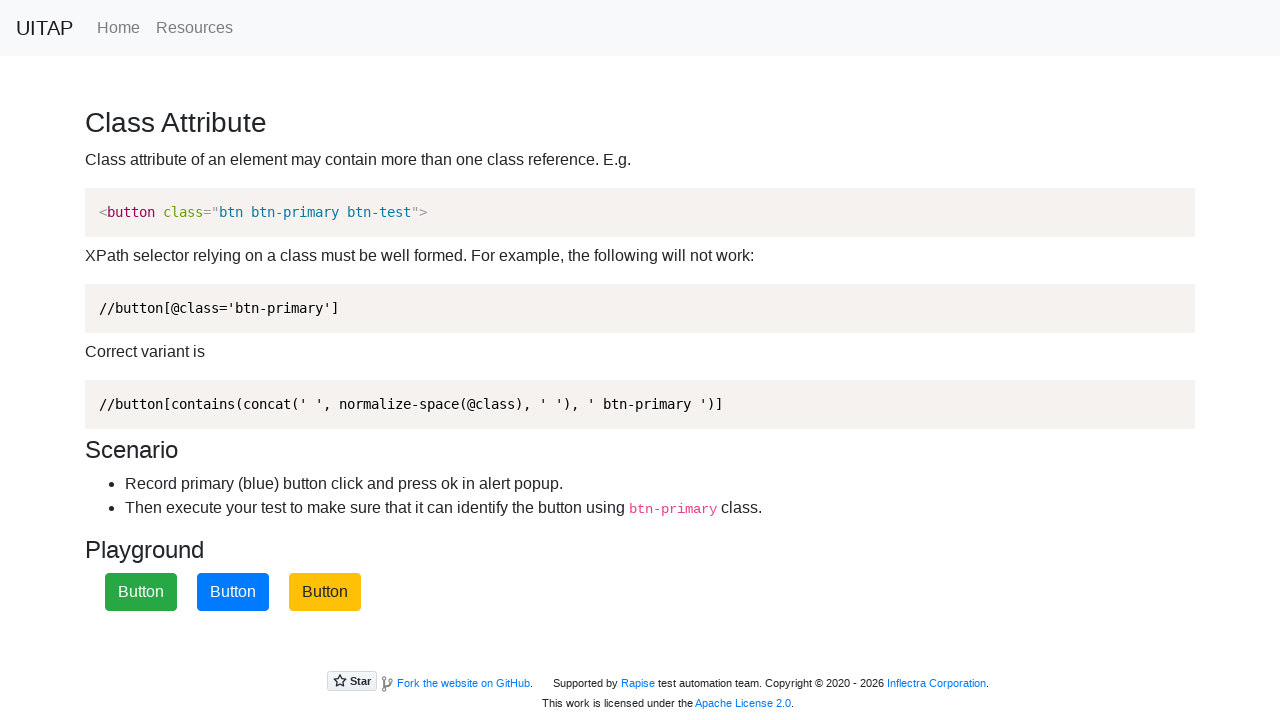

Navigated to UI Test Automation Playground classattr page
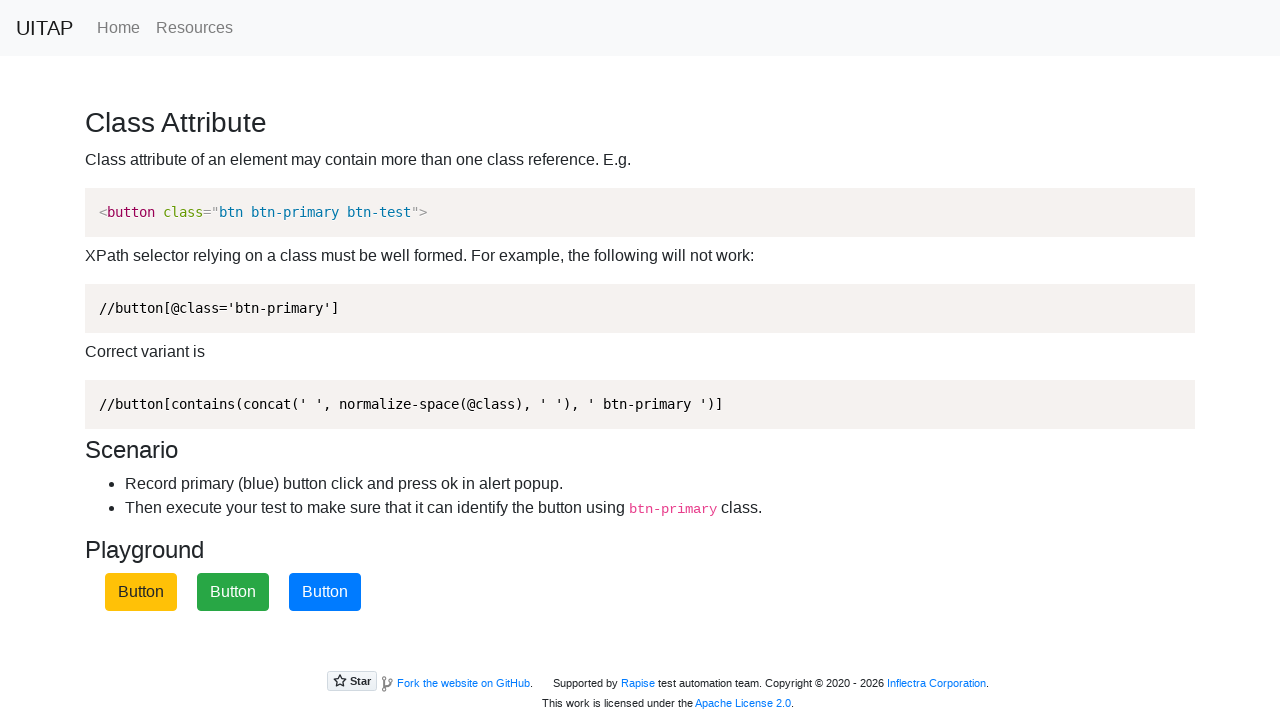

Clicked the blue button with dynamic class attributes at (325, 592) on button.btn-primary
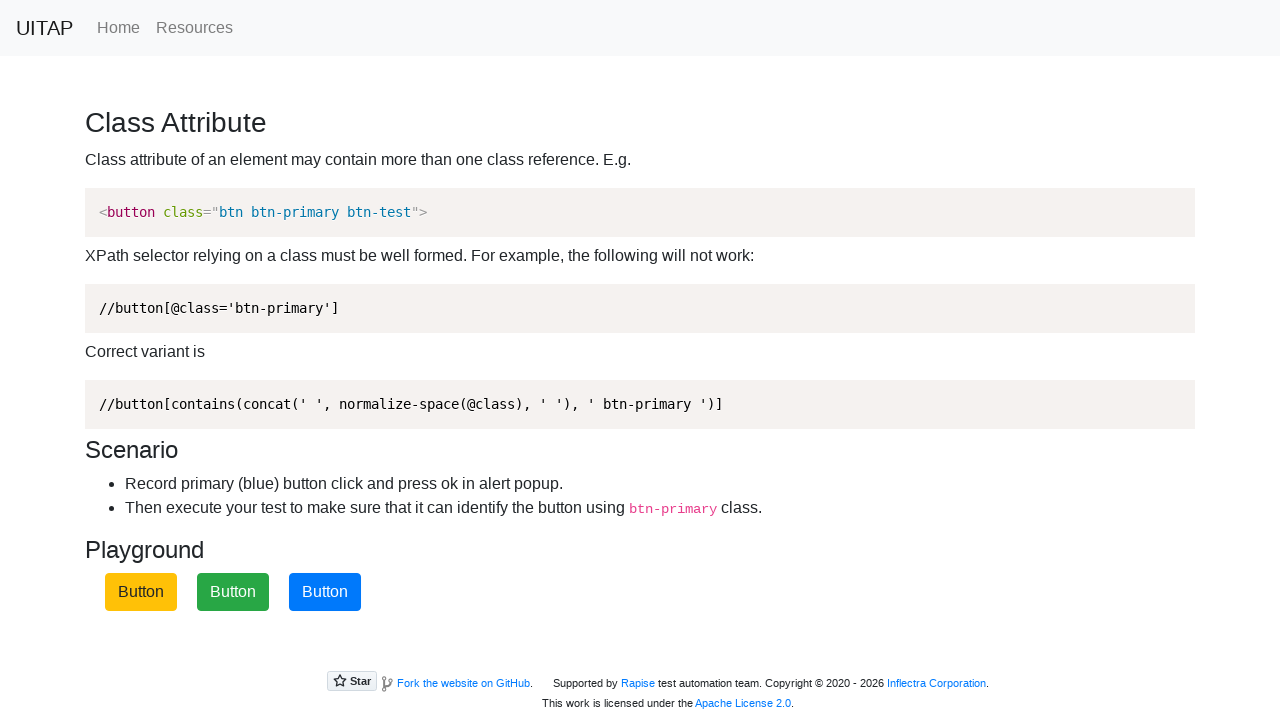

Set up dialog handler to accept alert
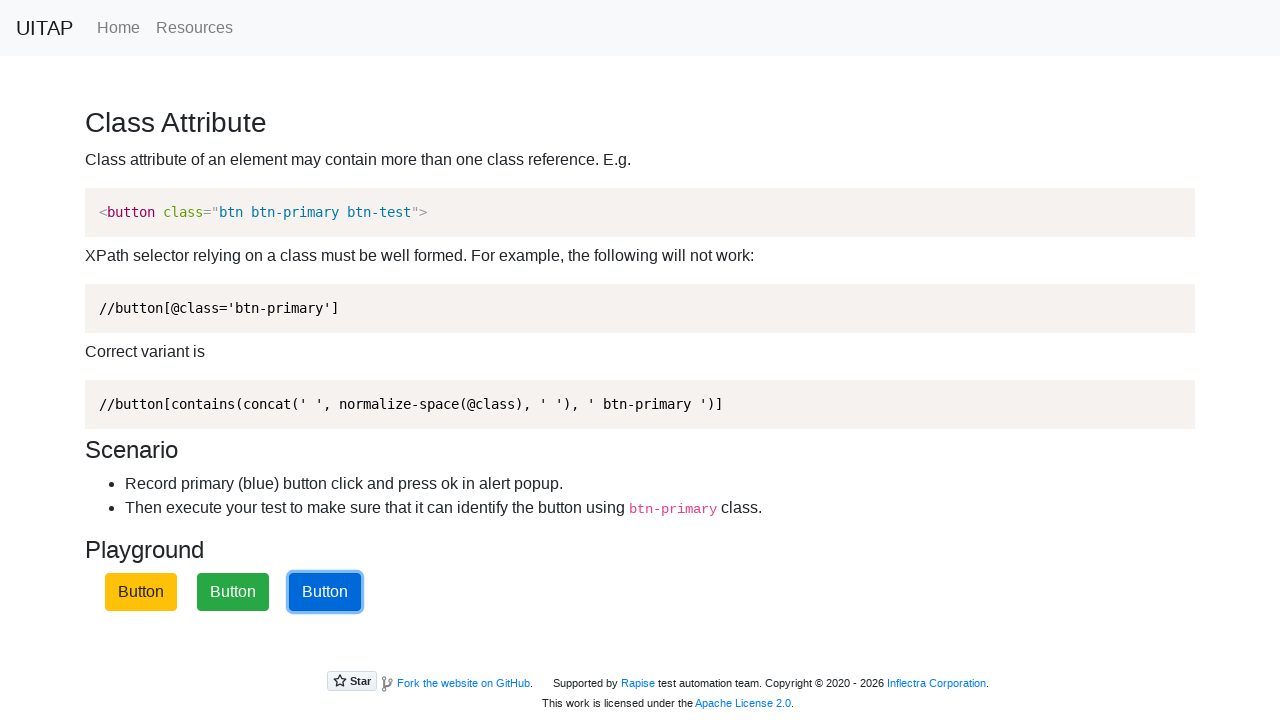

Waited 500ms for interaction to complete
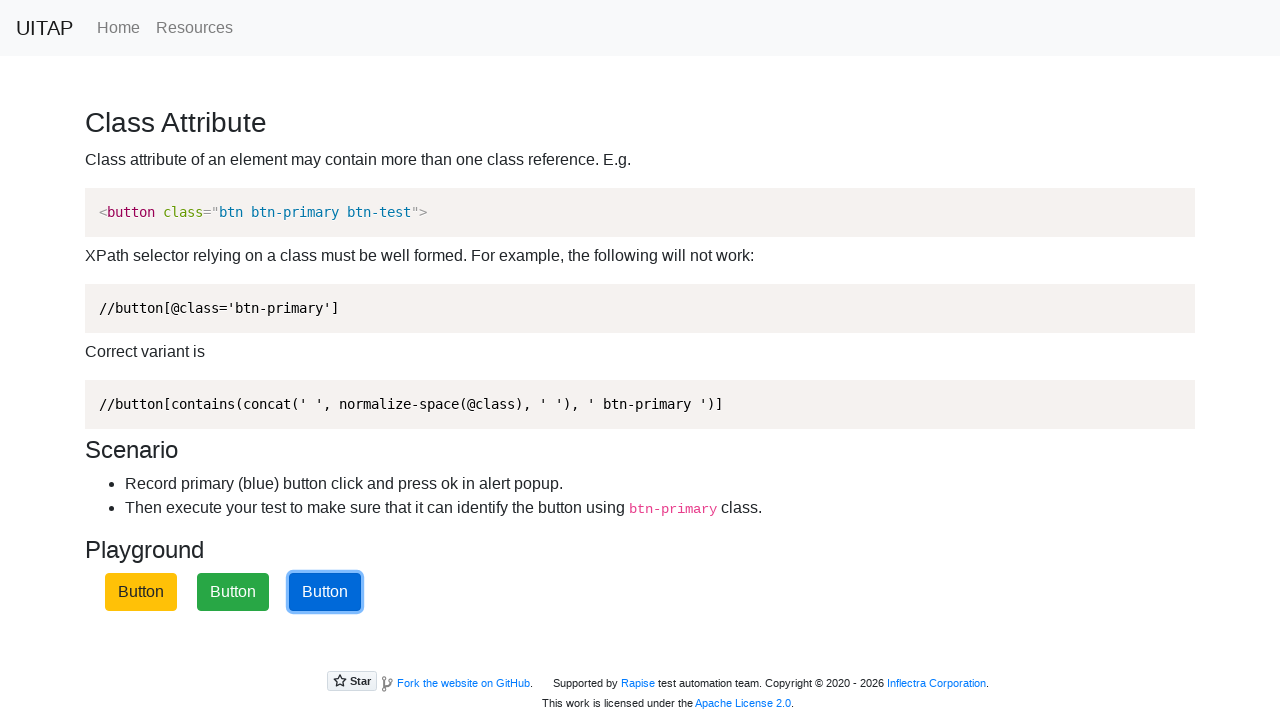

Clicked the blue button with dynamic class attributes at (325, 592) on button.btn-primary
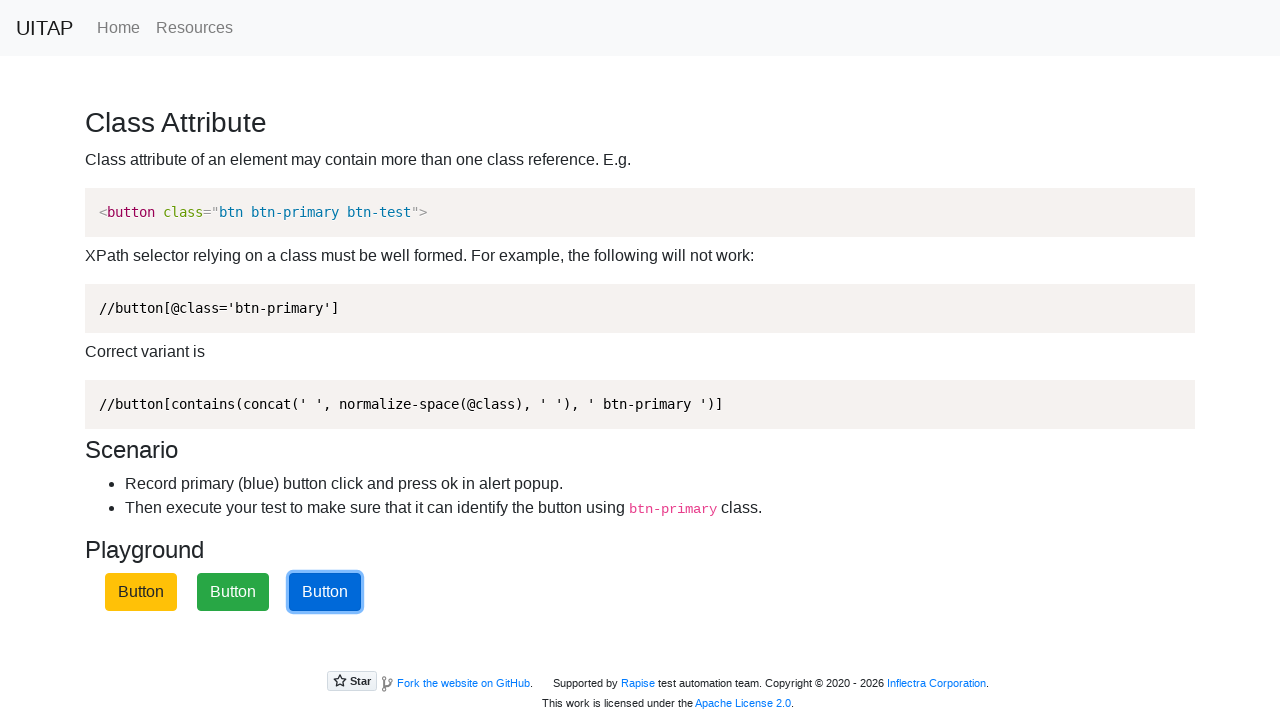

Set up dialog handler to accept alert
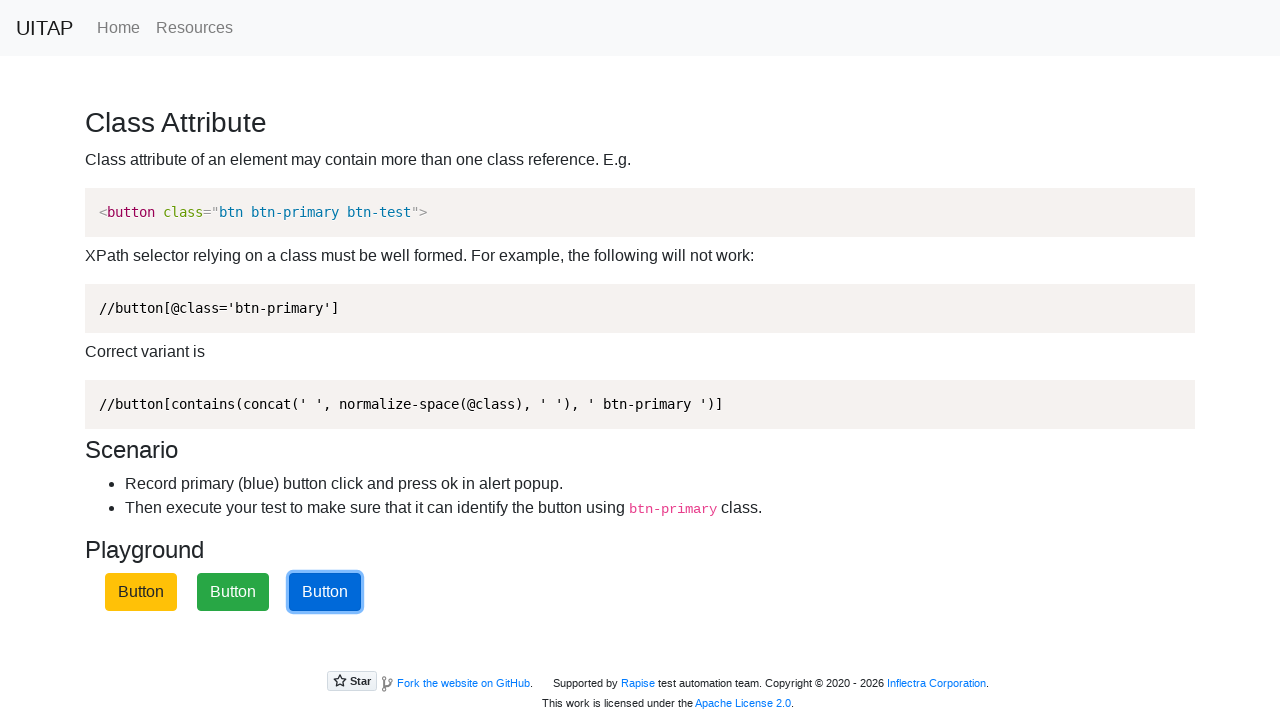

Waited 500ms for interaction to complete
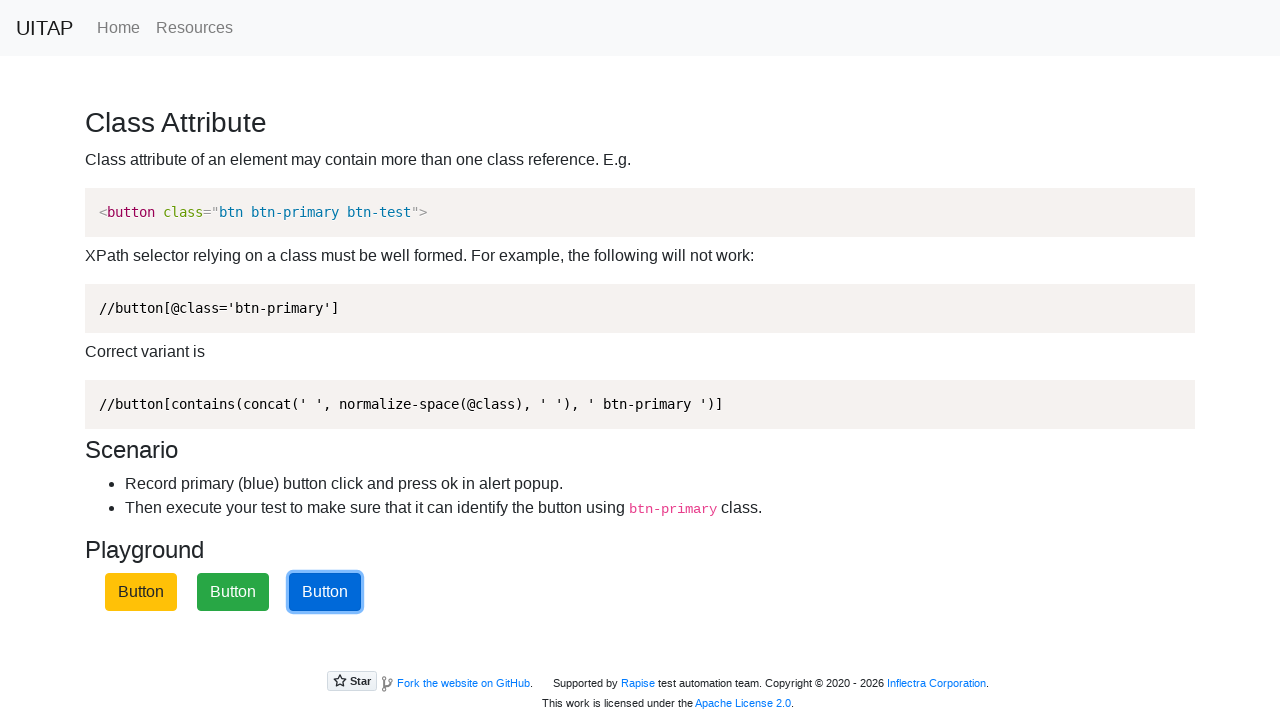

Clicked the blue button with dynamic class attributes at (325, 592) on button.btn-primary
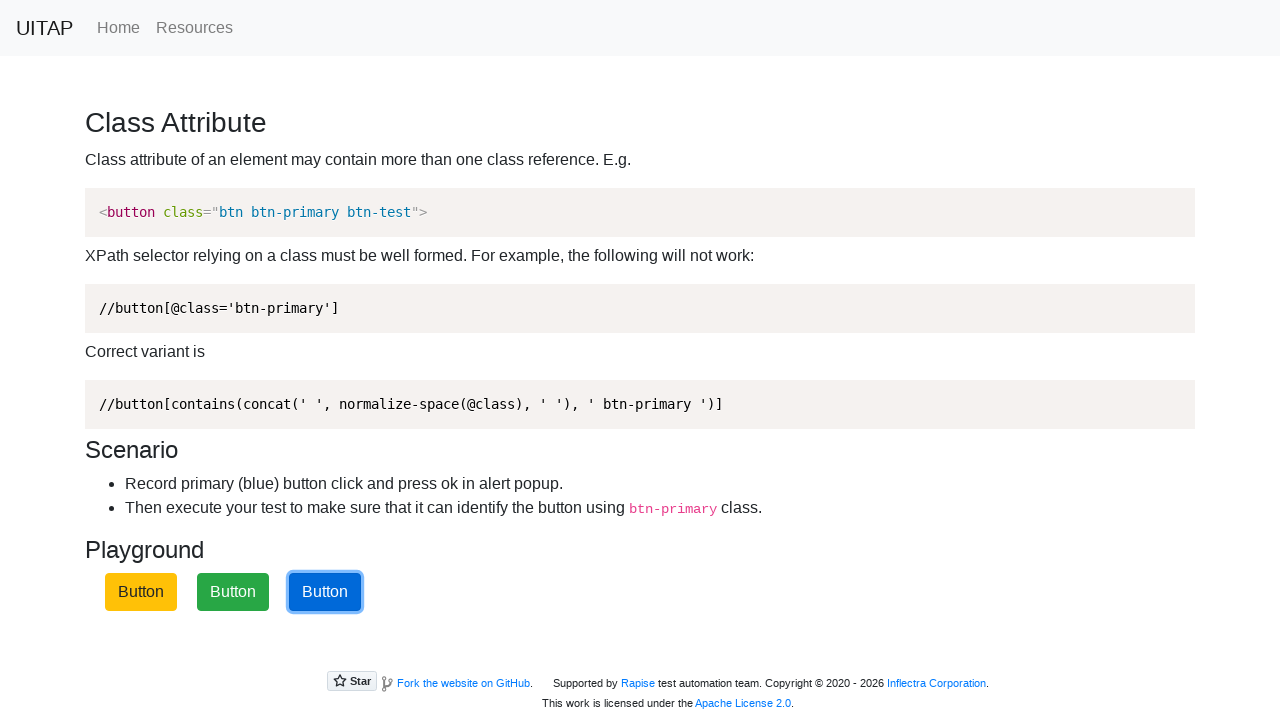

Set up dialog handler to accept alert
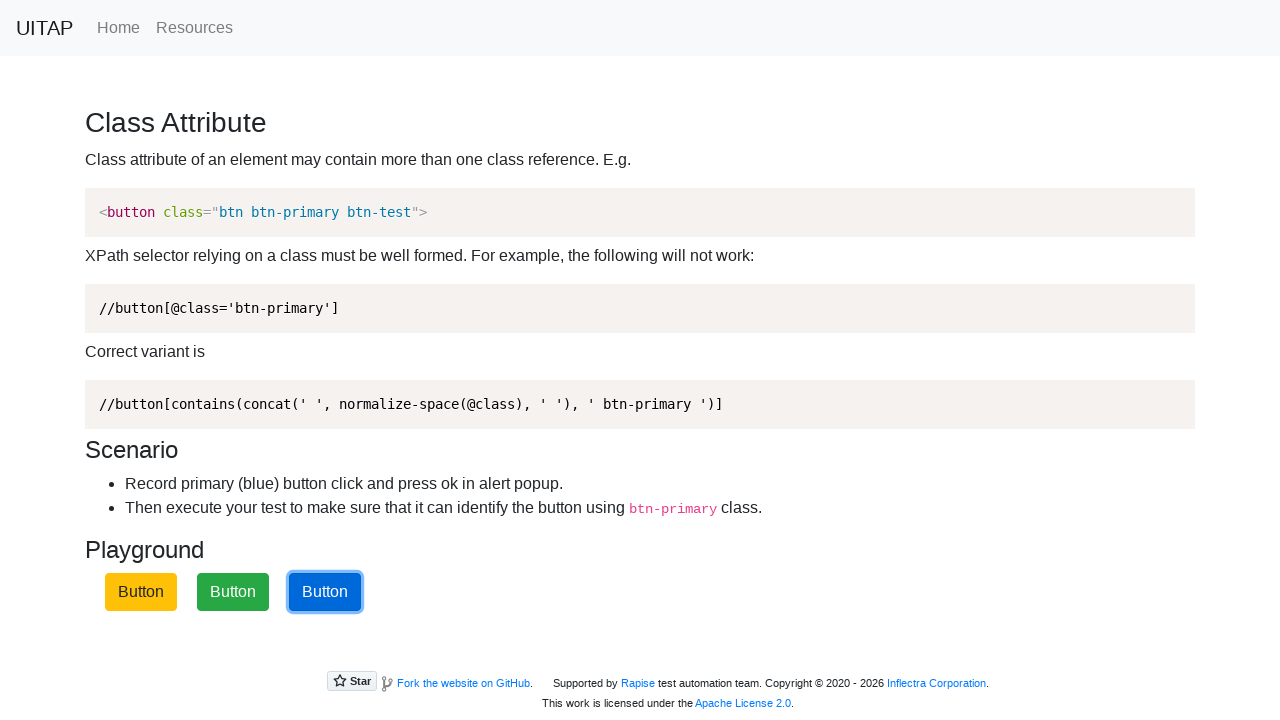

Waited 500ms for interaction to complete
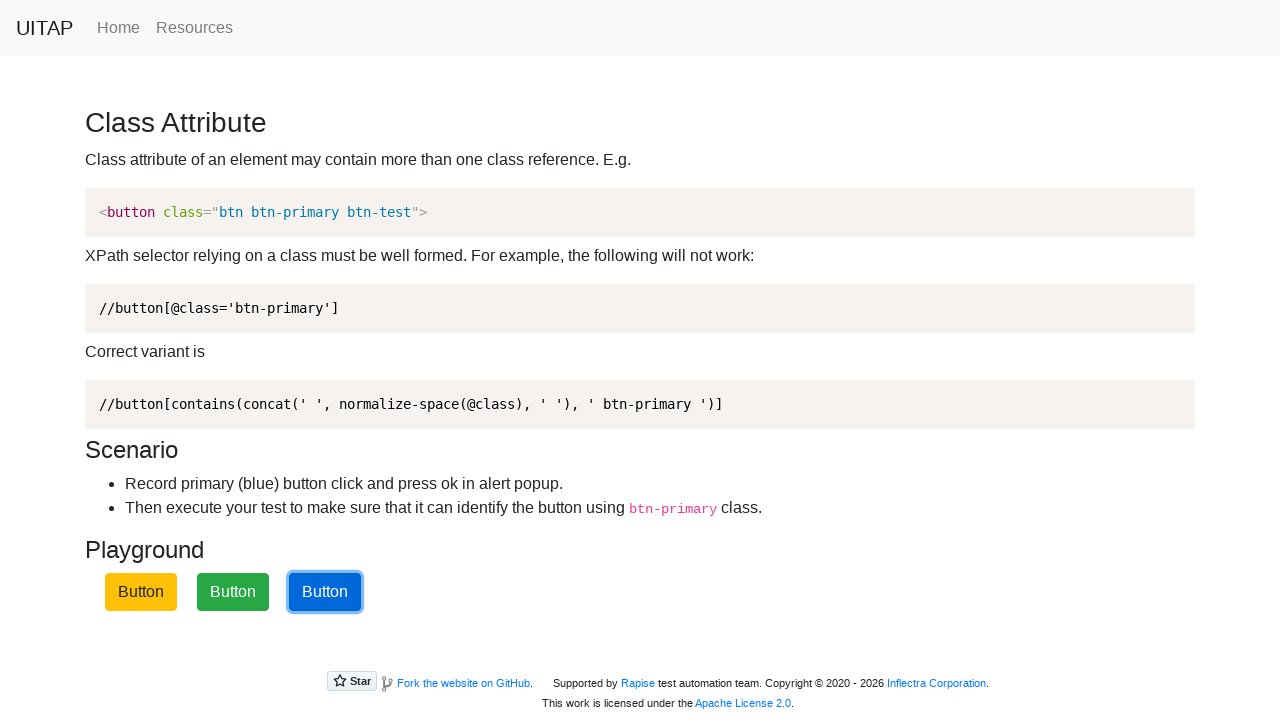

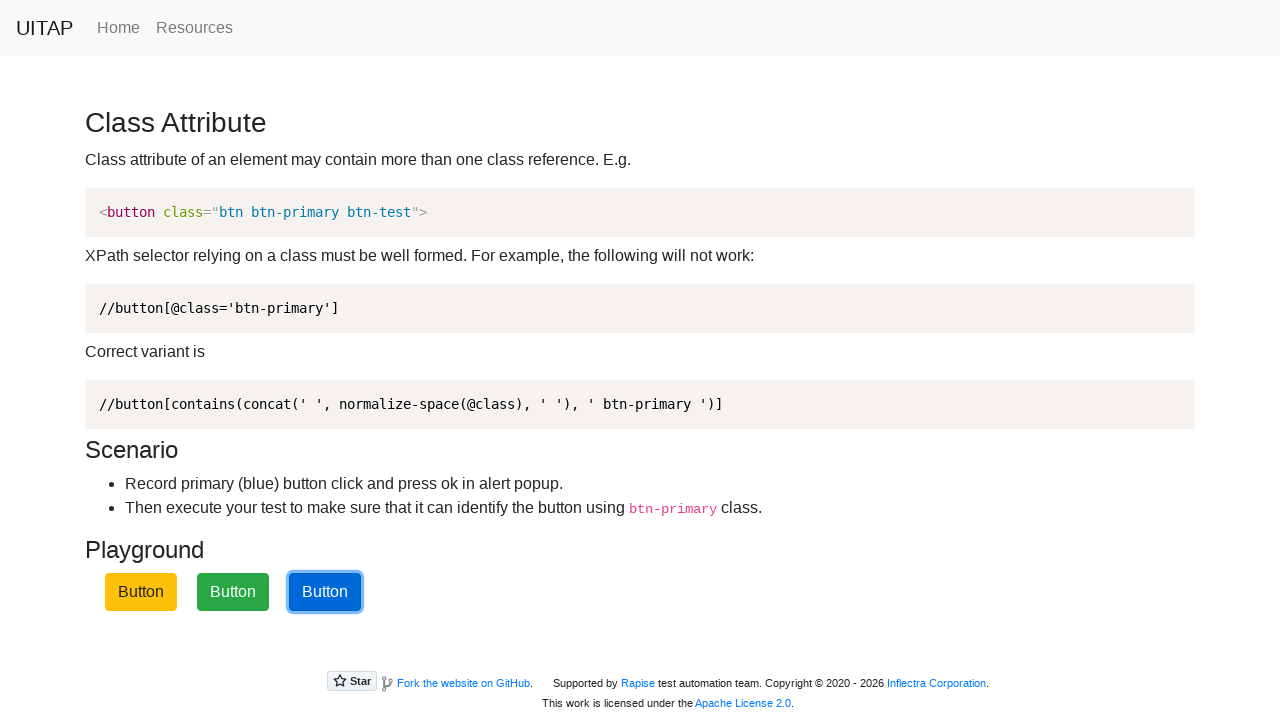